Tests the autocomplete/autosuggest dropdown functionality by typing "ind" in the search field, waiting for suggestions to appear, and selecting "India" from the dropdown list.

Starting URL: https://rahulshettyacademy.com/dropdownsPractise/

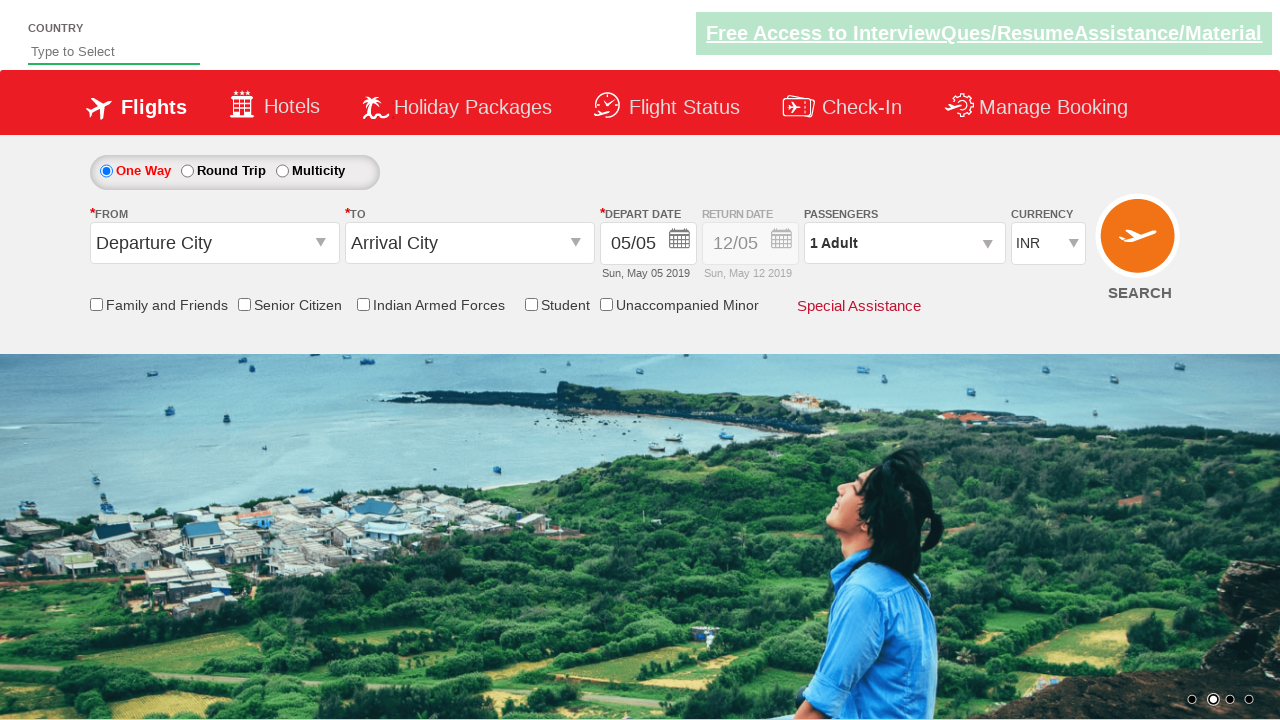

Typed 'ind' in the autosuggest search field on #autosuggest
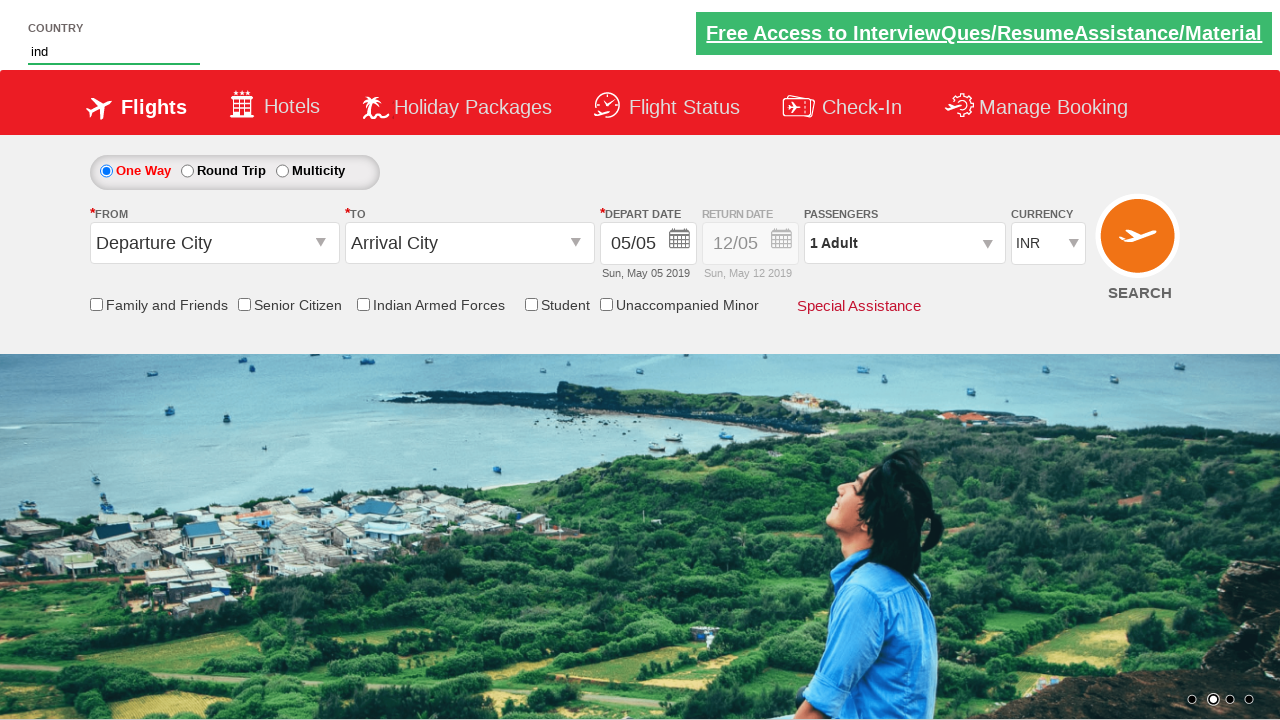

Autocomplete suggestions dropdown appeared
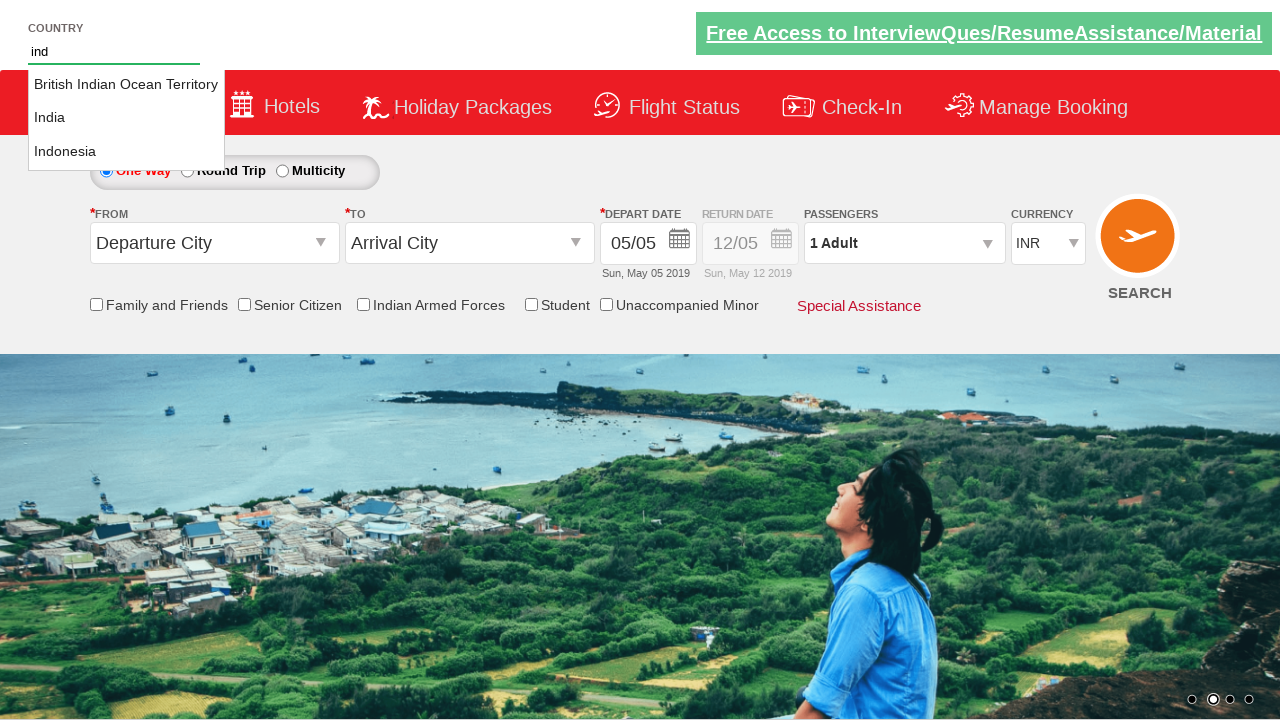

Located all country suggestion elements
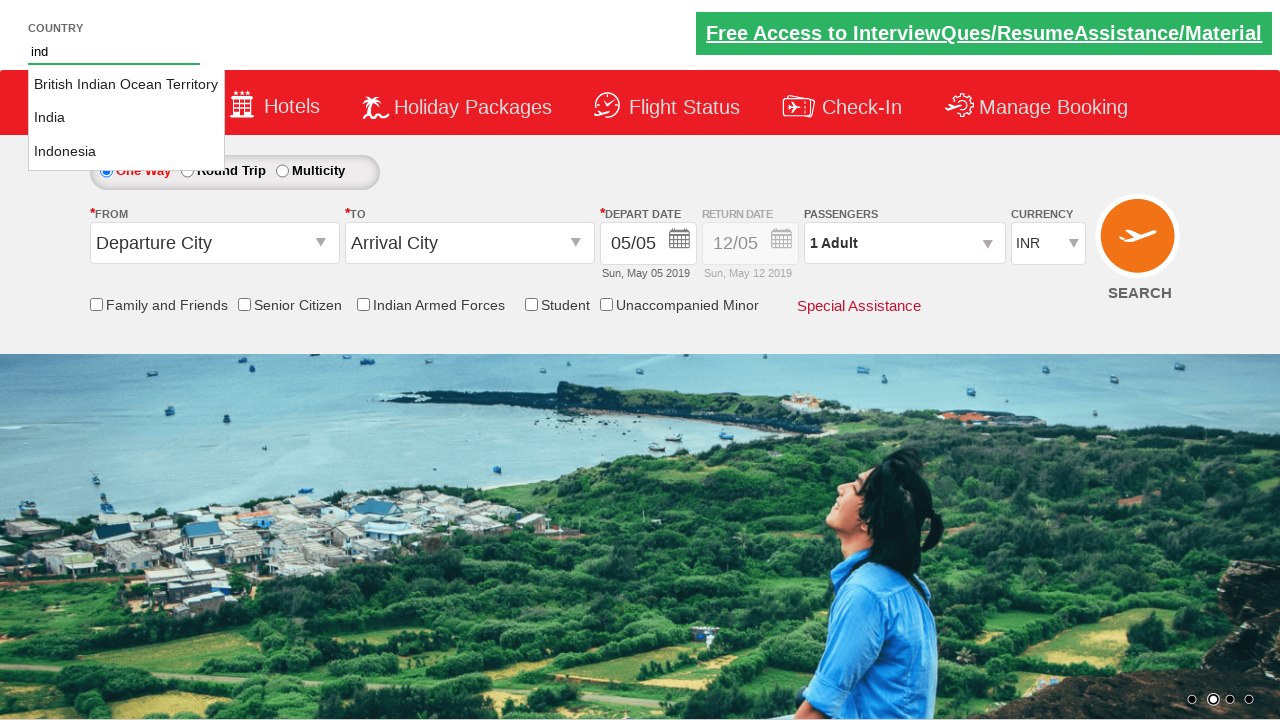

Found 3 country suggestions in the dropdown
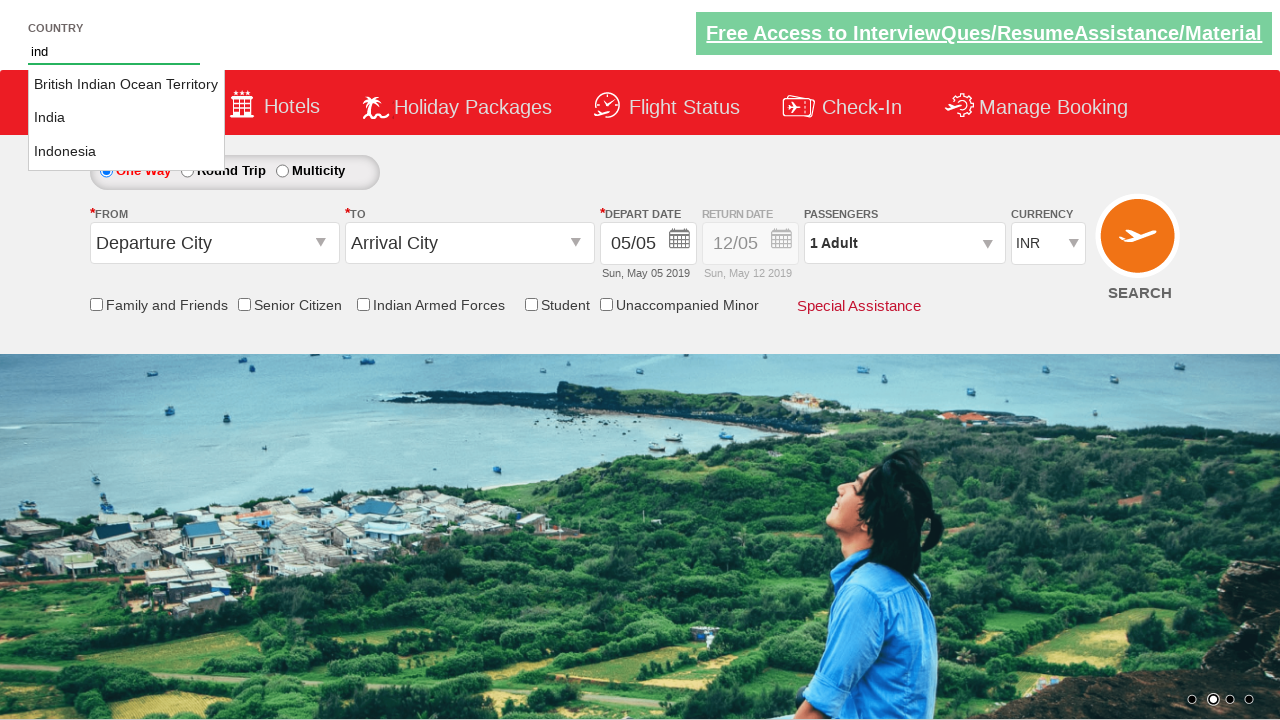

Clicked on 'India' from the dropdown list at (126, 118) on li.ui-menu-item a >> nth=1
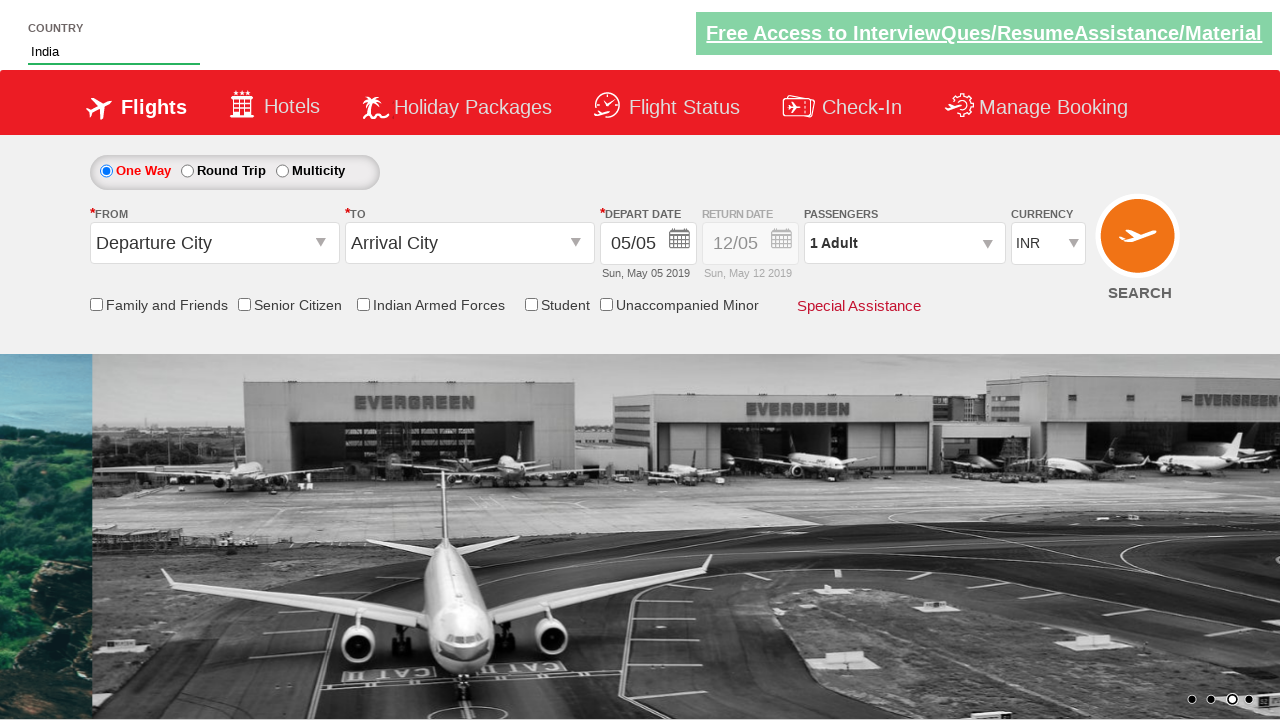

Waited 500ms for the input field to update
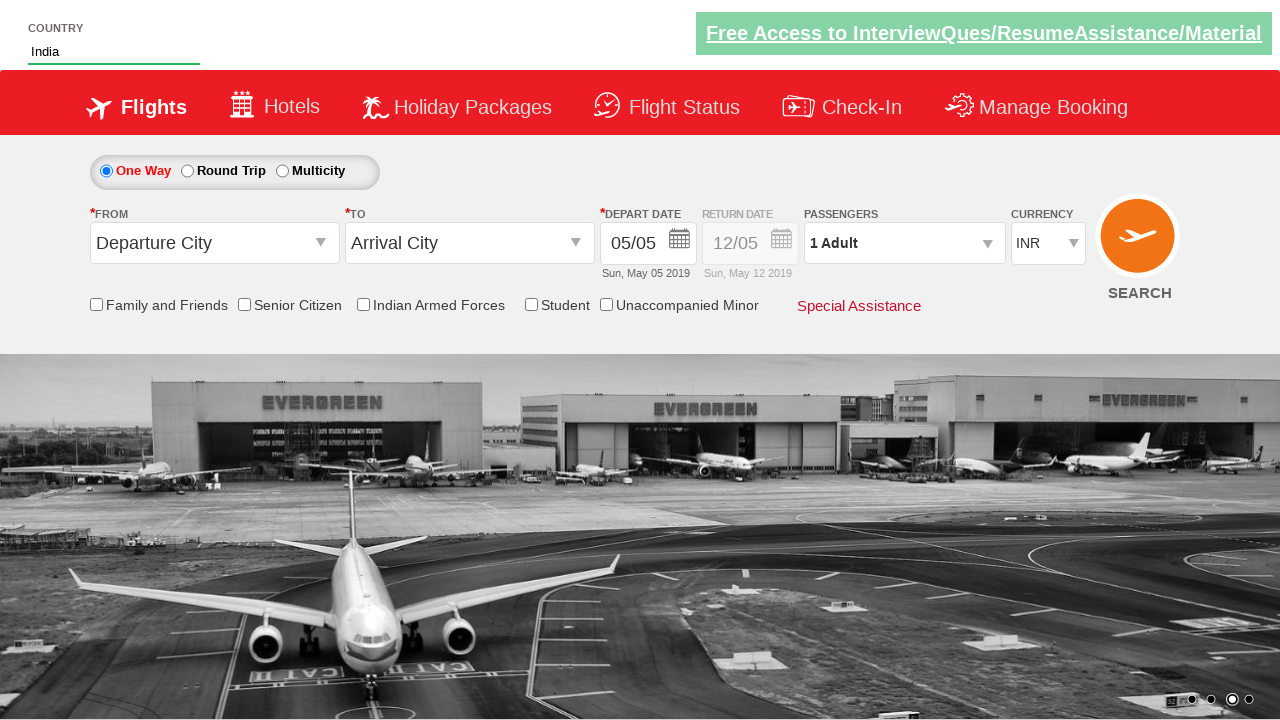

Verified that 'India' is now displayed in the autosuggest field
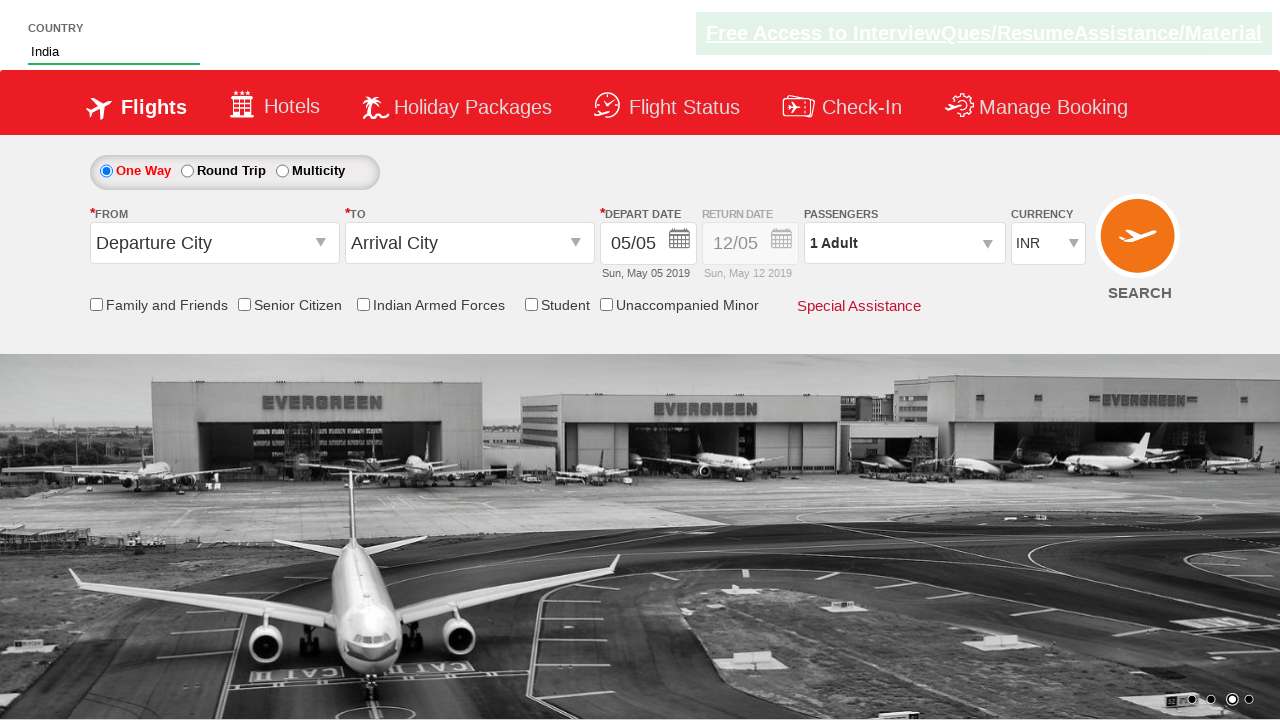

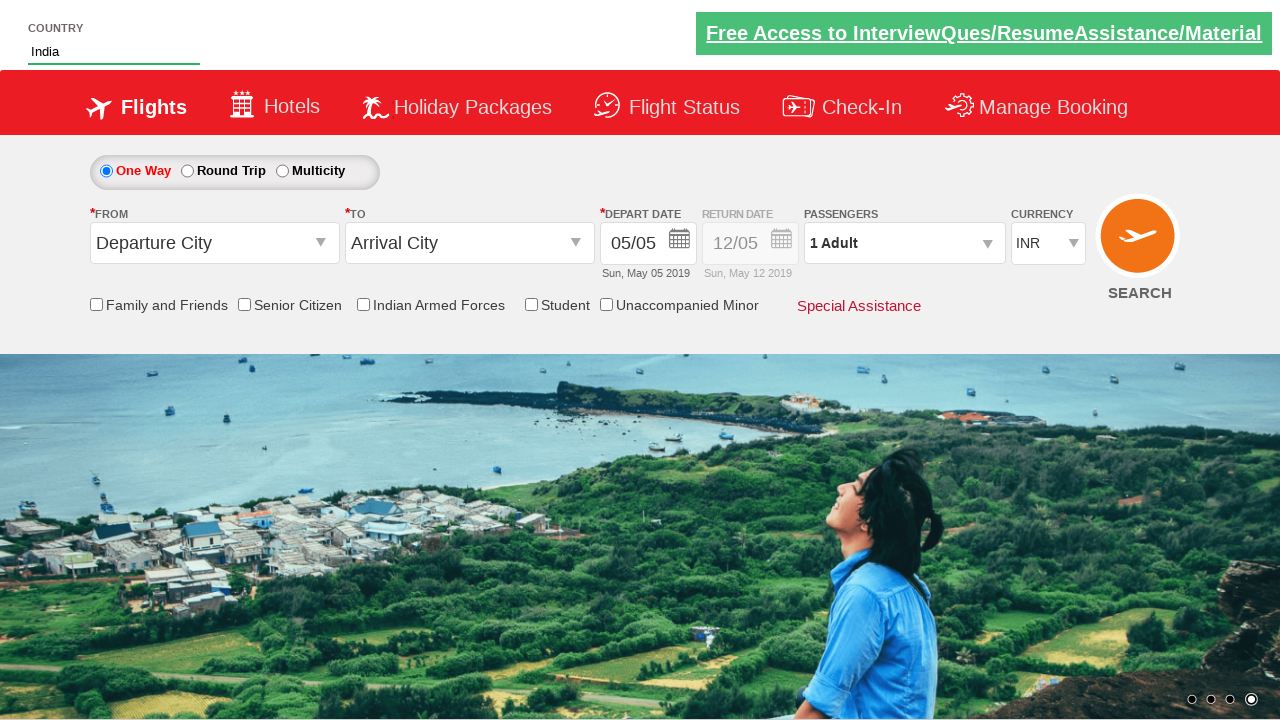